Tests fluent wait functionality by monitoring a countdown timer until it reaches "00"

Starting URL: https://automationfc.github.io/fluent-wait/

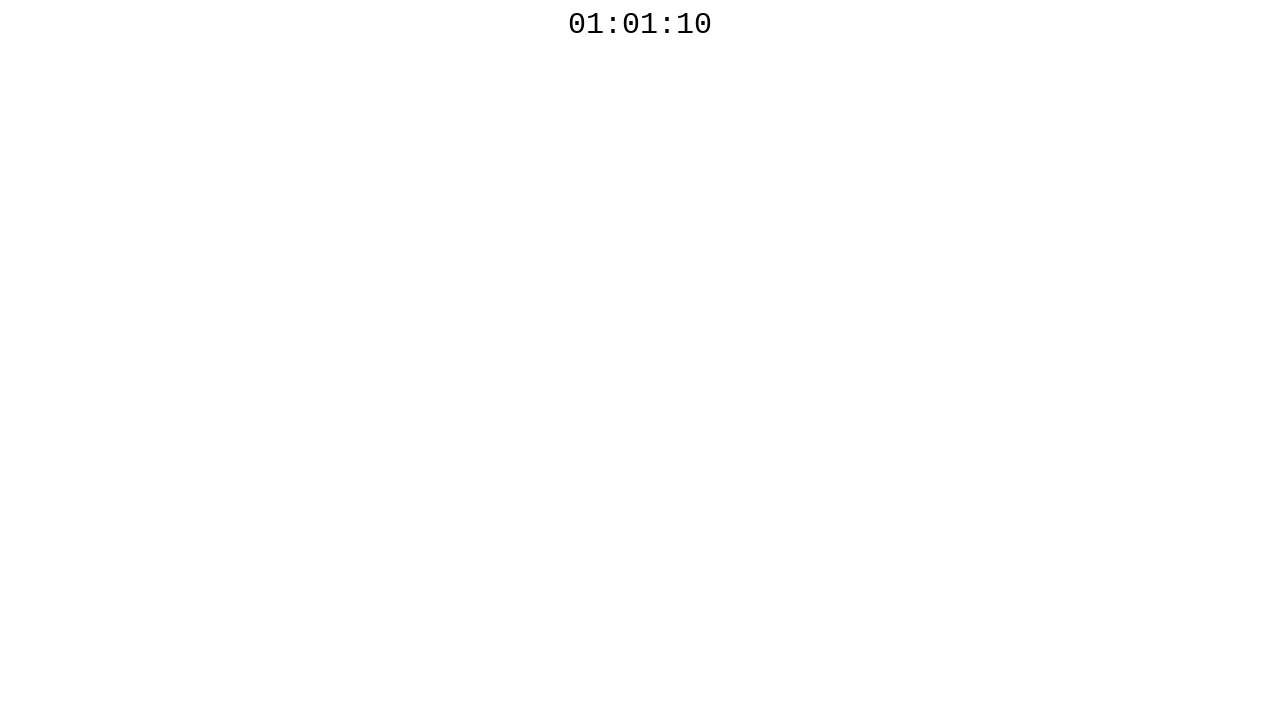

Waited for countdown timer element to become visible
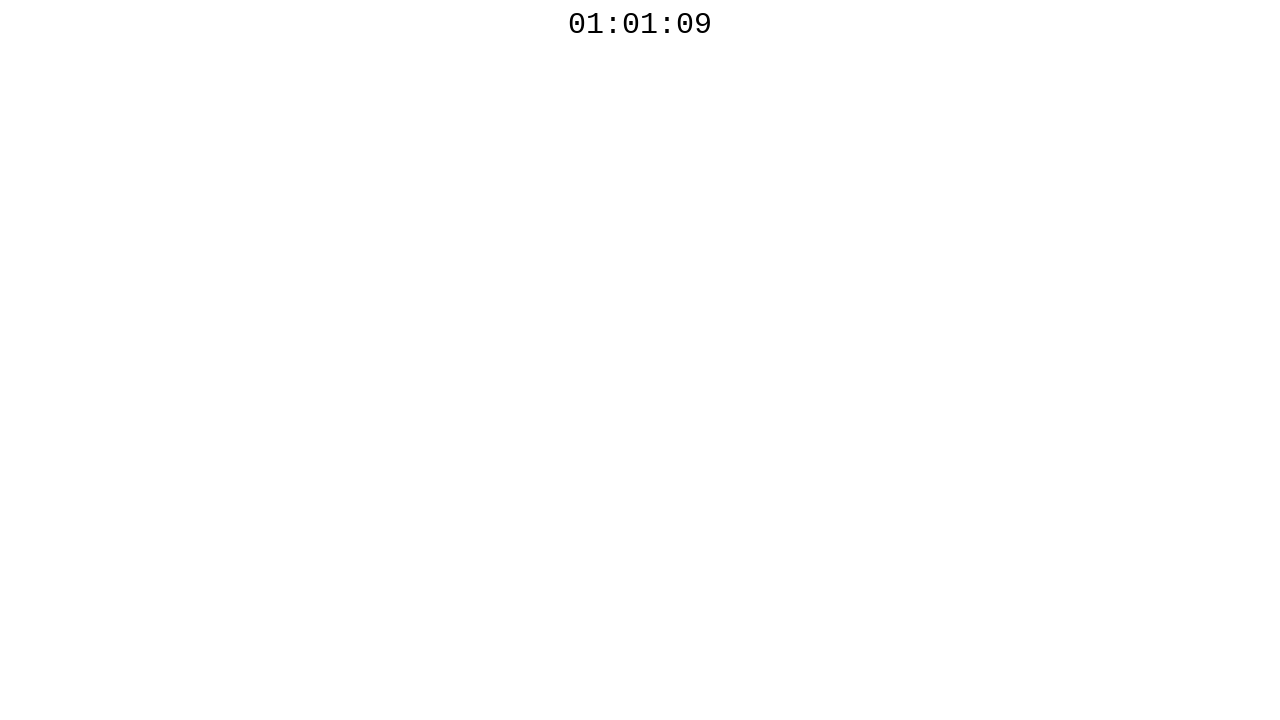

Fluent wait completed: countdown timer reached '00'
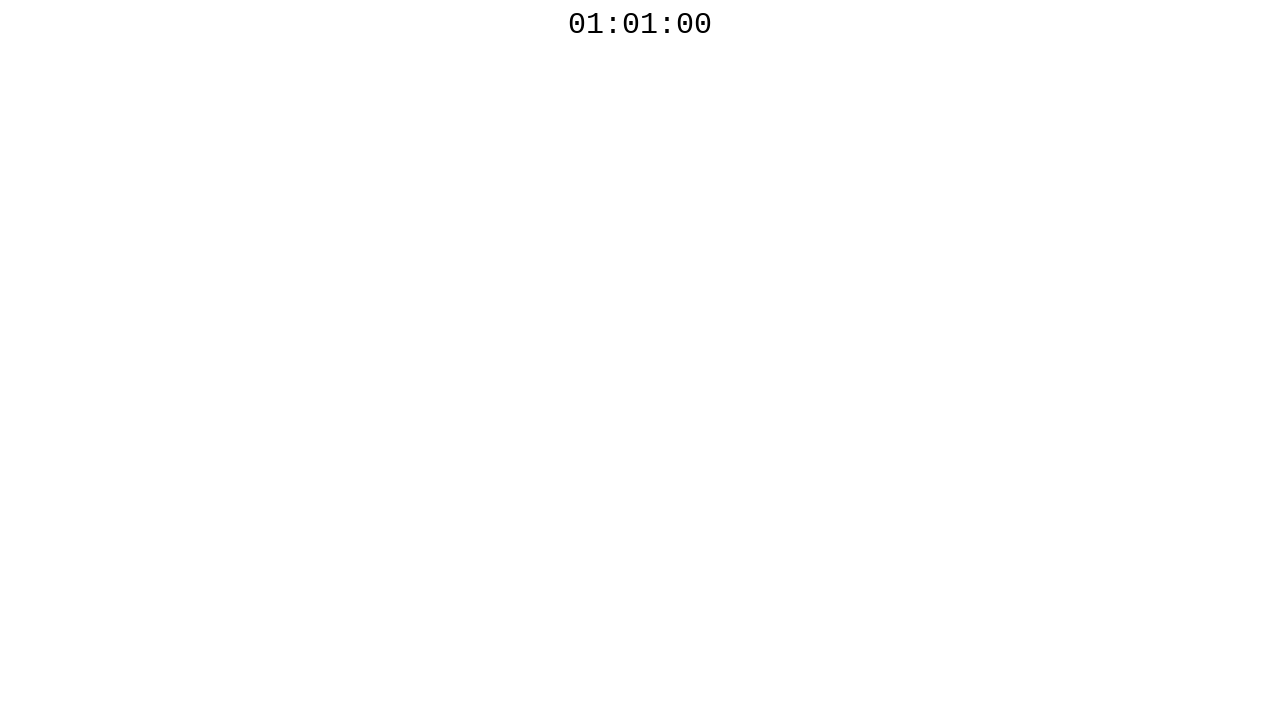

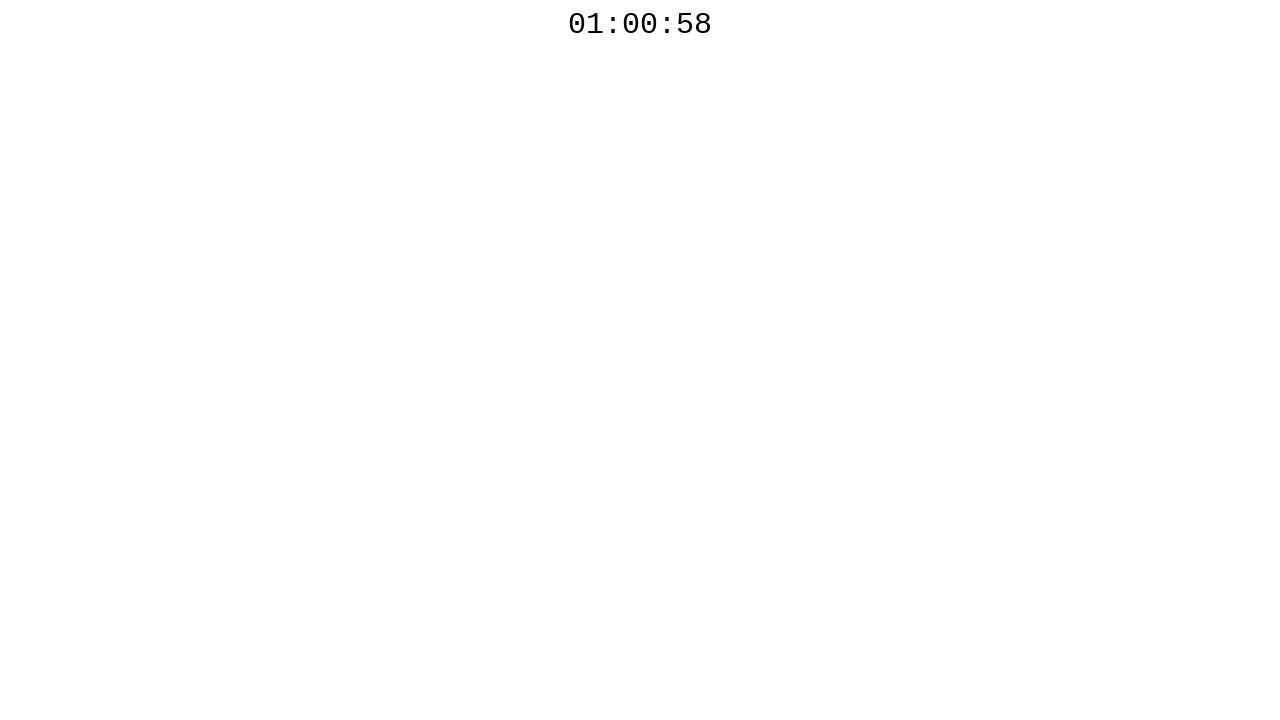